Tests textbox interaction by locating a username field and entering text into it

Starting URL: https://www.mycontactform.com/

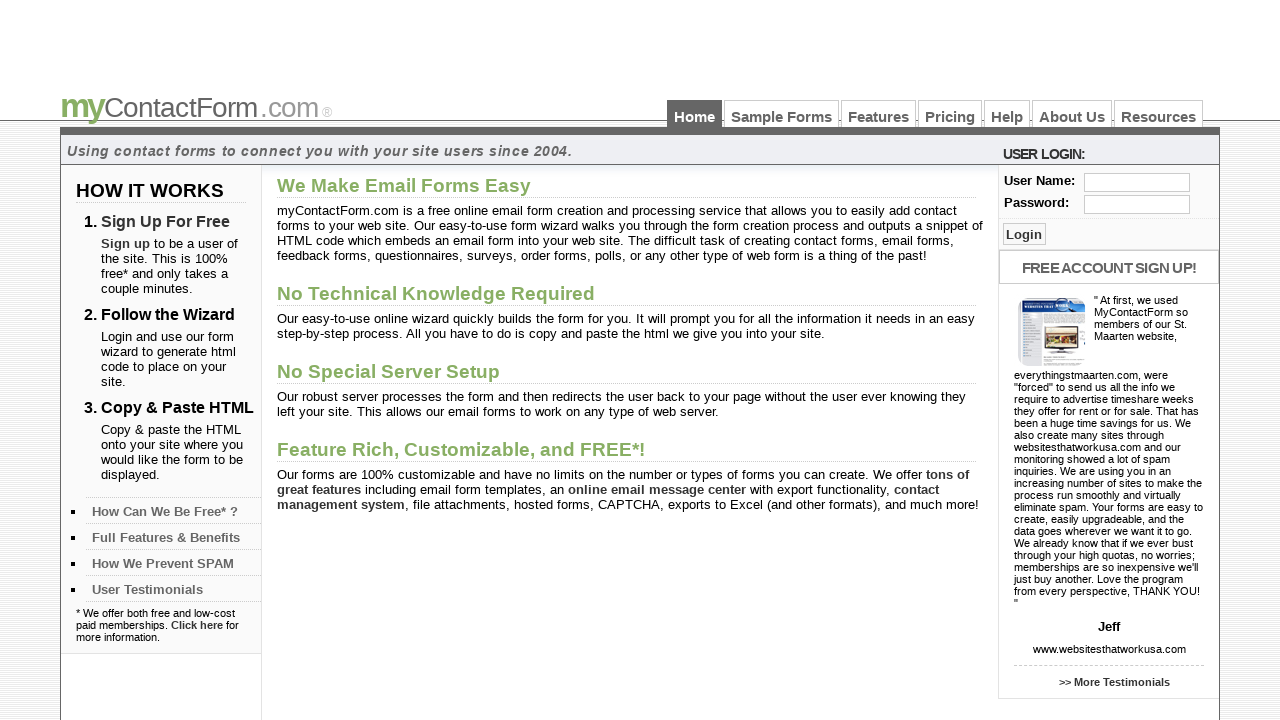

Entered 'testuser' into the username field on #user
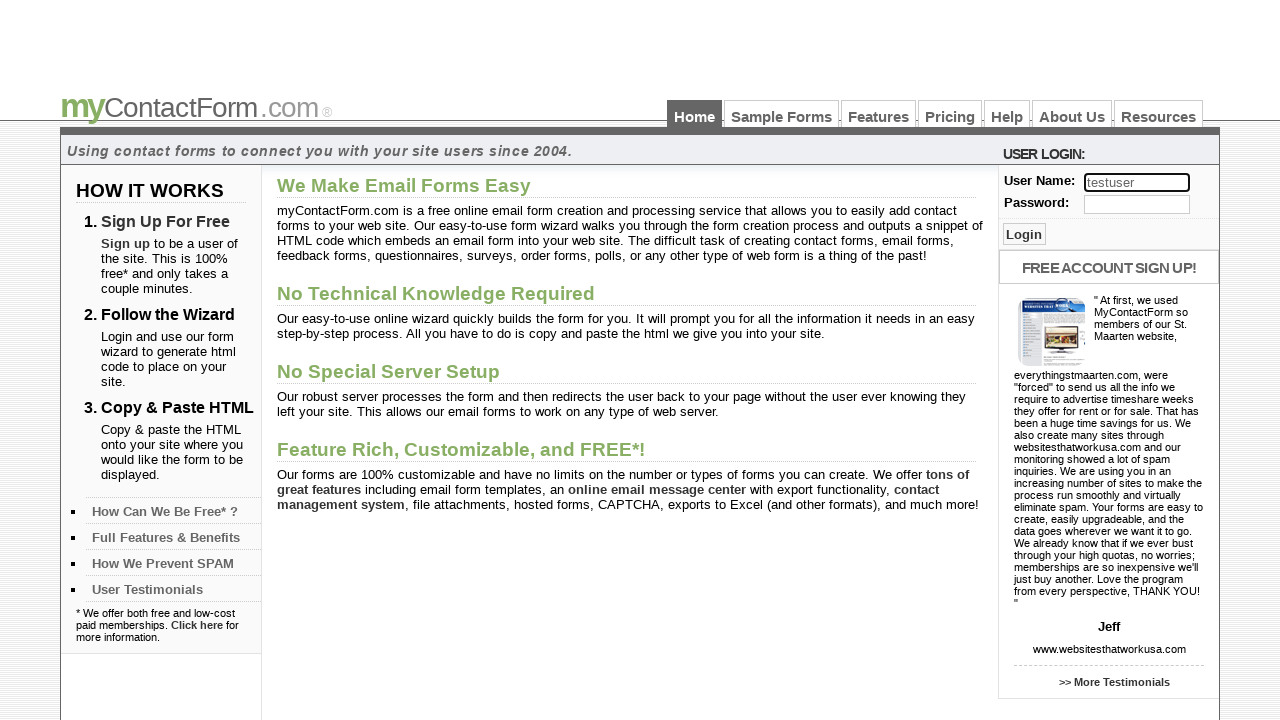

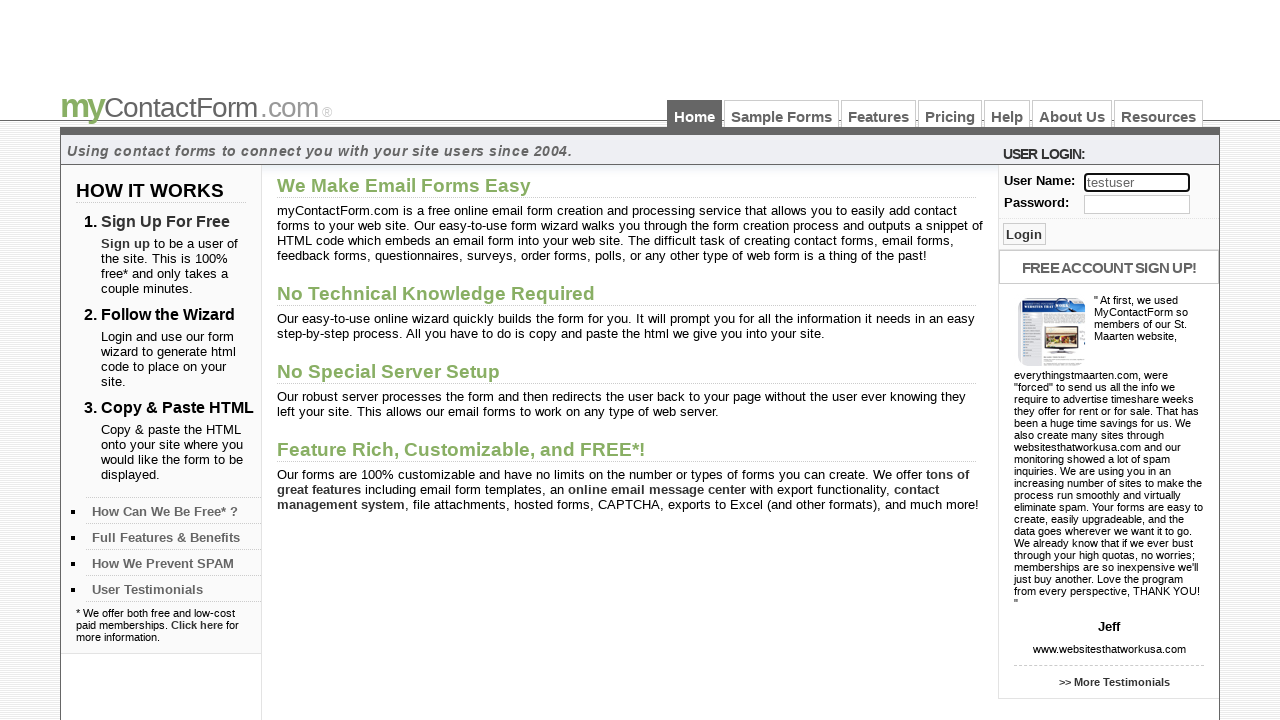